Tests handling of a prompt alert by clicking the button, entering text in the prompt, accepting it, and verifying the entered text appears in the result

Starting URL: https://the-internet.herokuapp.com/javascript_alerts

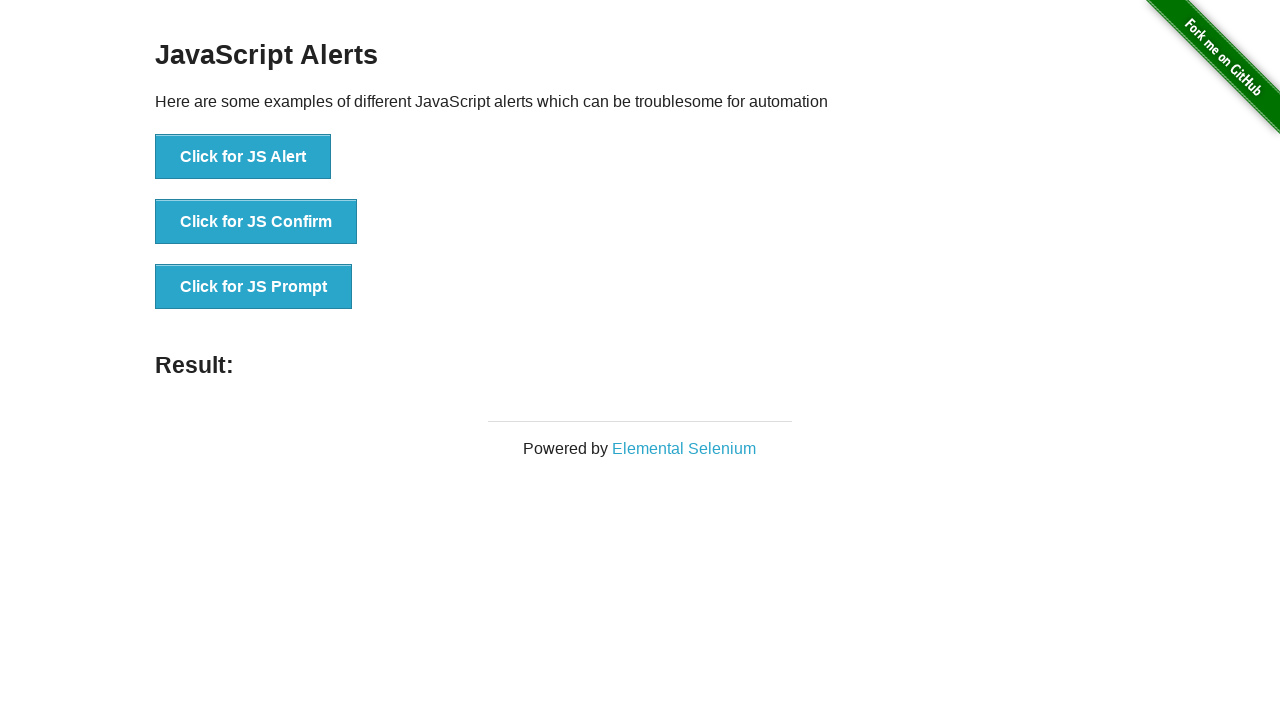

Set up dialog handler to accept prompt with text 'Hi, I am a prompt'
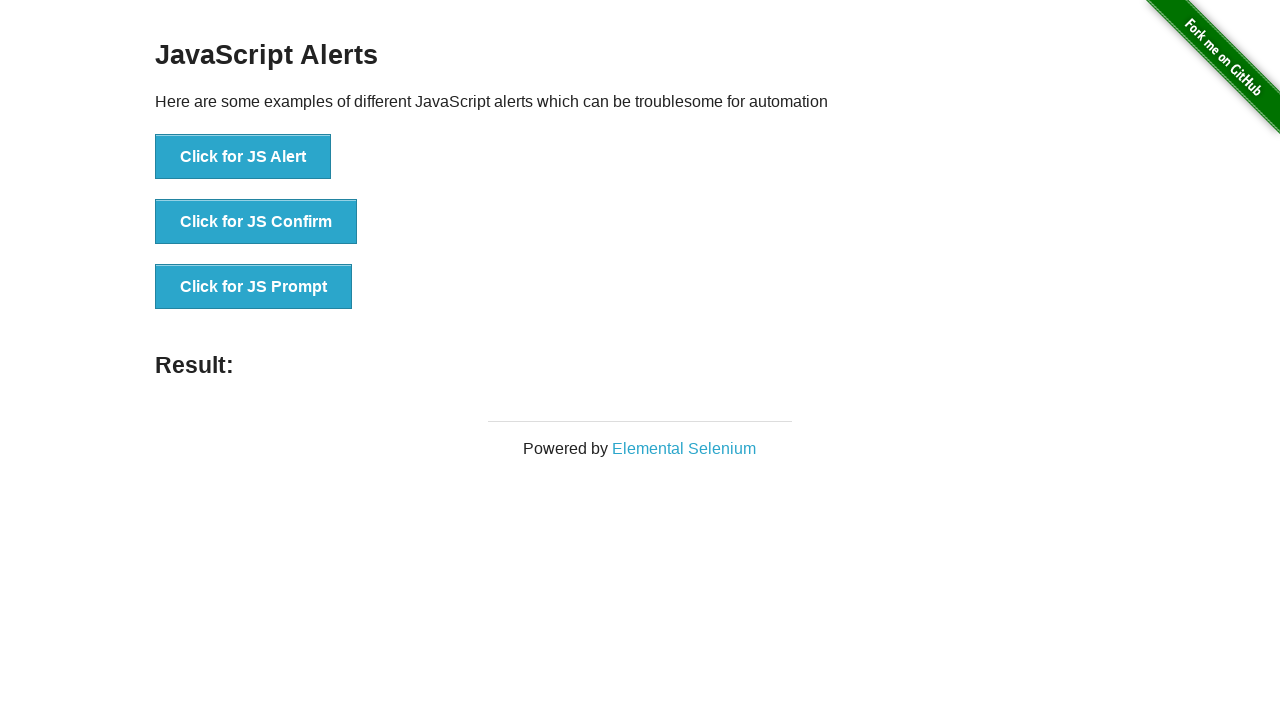

Clicked button to trigger prompt alert at (254, 287) on xpath=//button[@onclick='jsPrompt()']
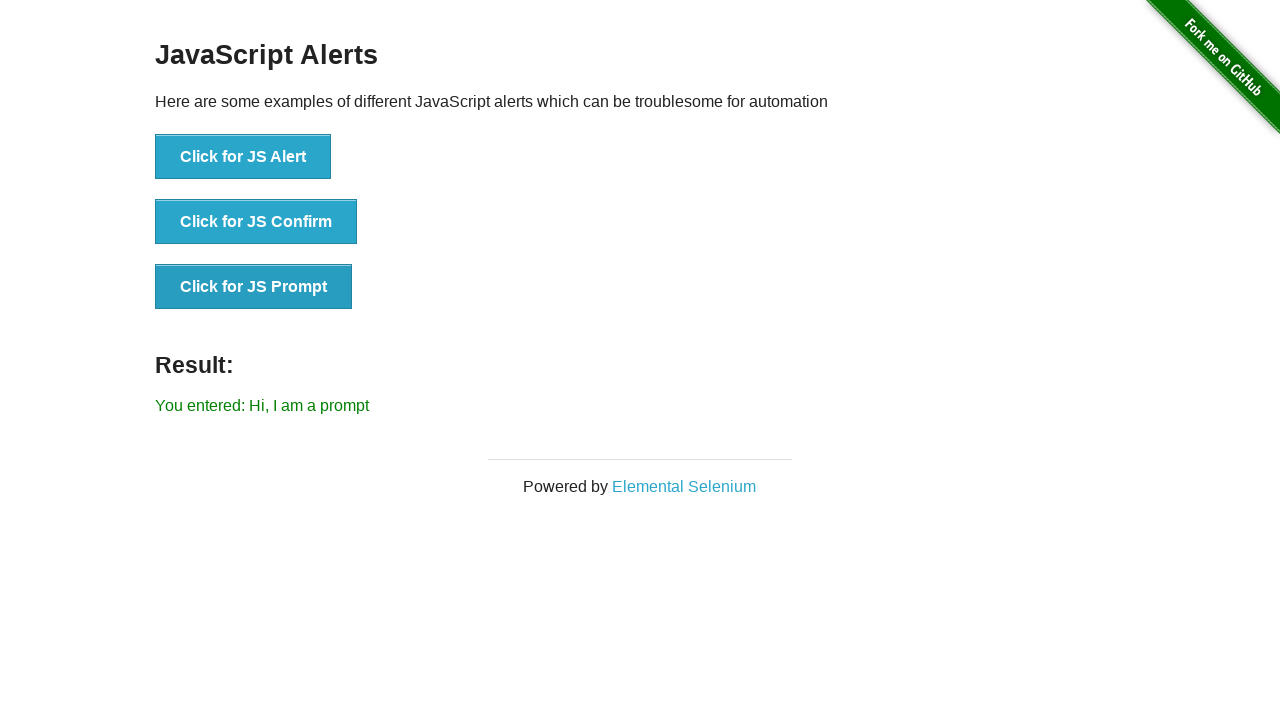

Waited for result element to appear, confirming prompt was accepted and text was processed
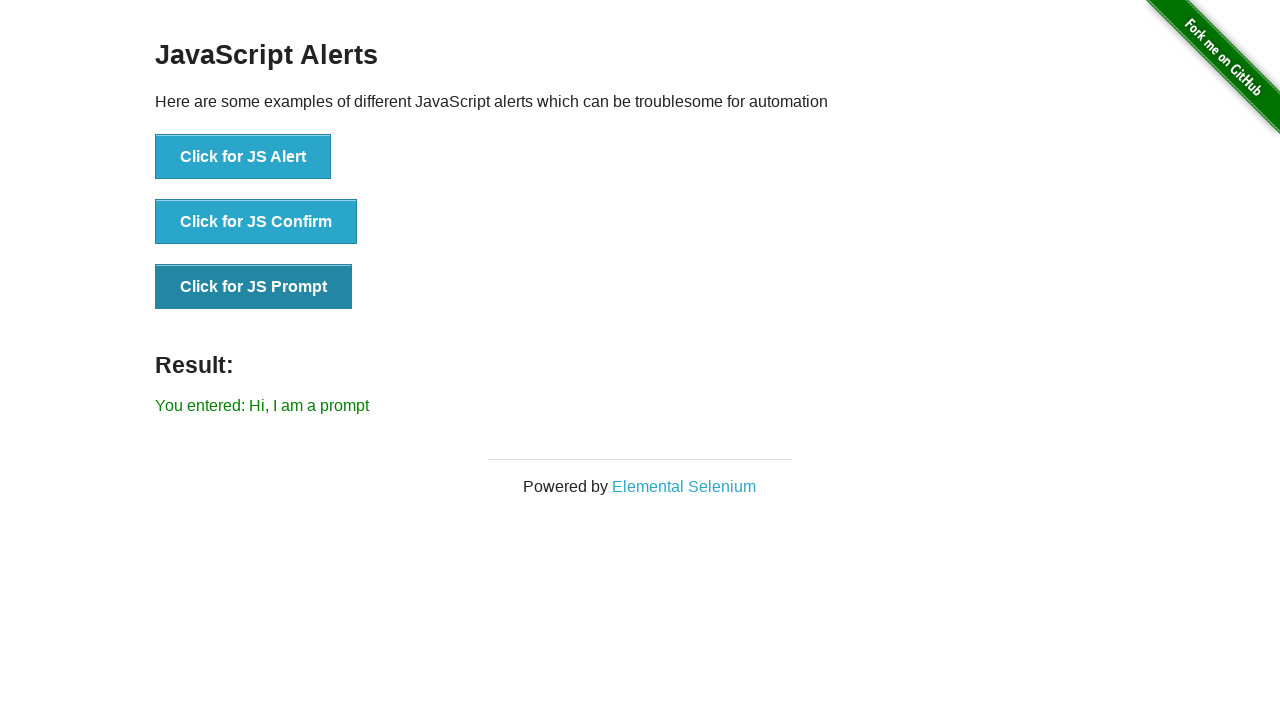

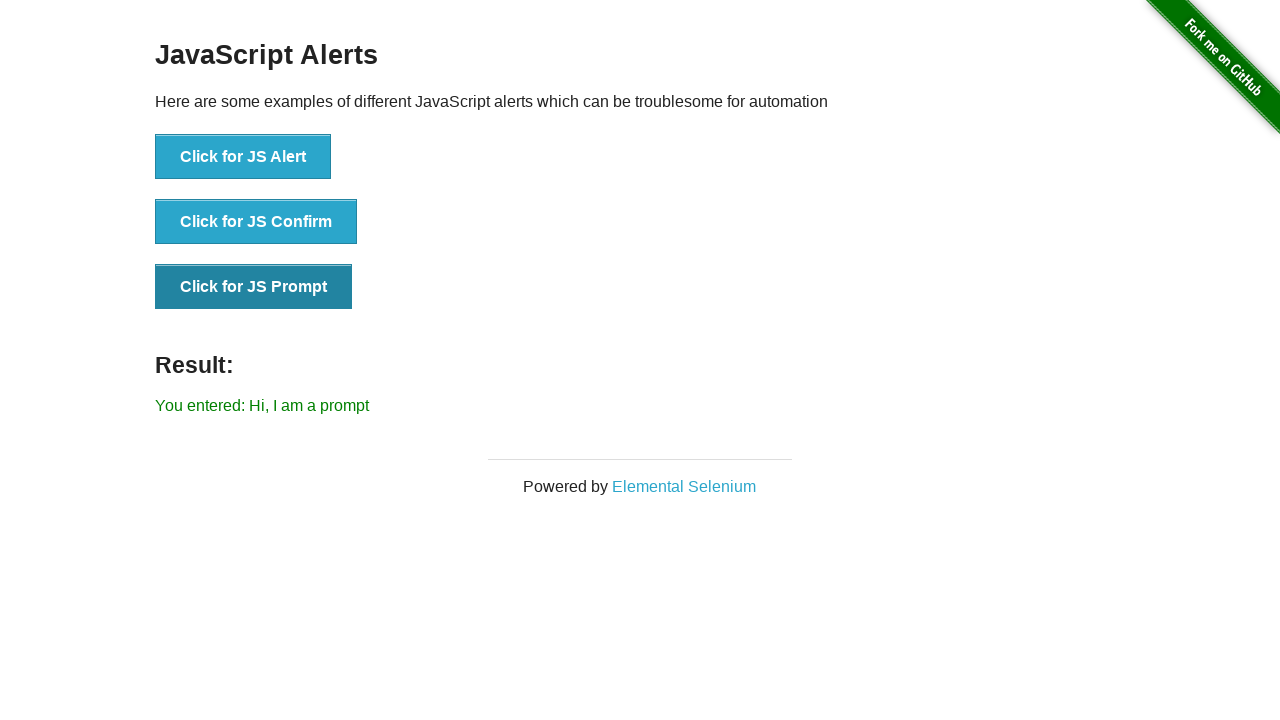